Tests marking individual todo items as complete by checking their checkboxes

Starting URL: https://demo.playwright.dev/todomvc

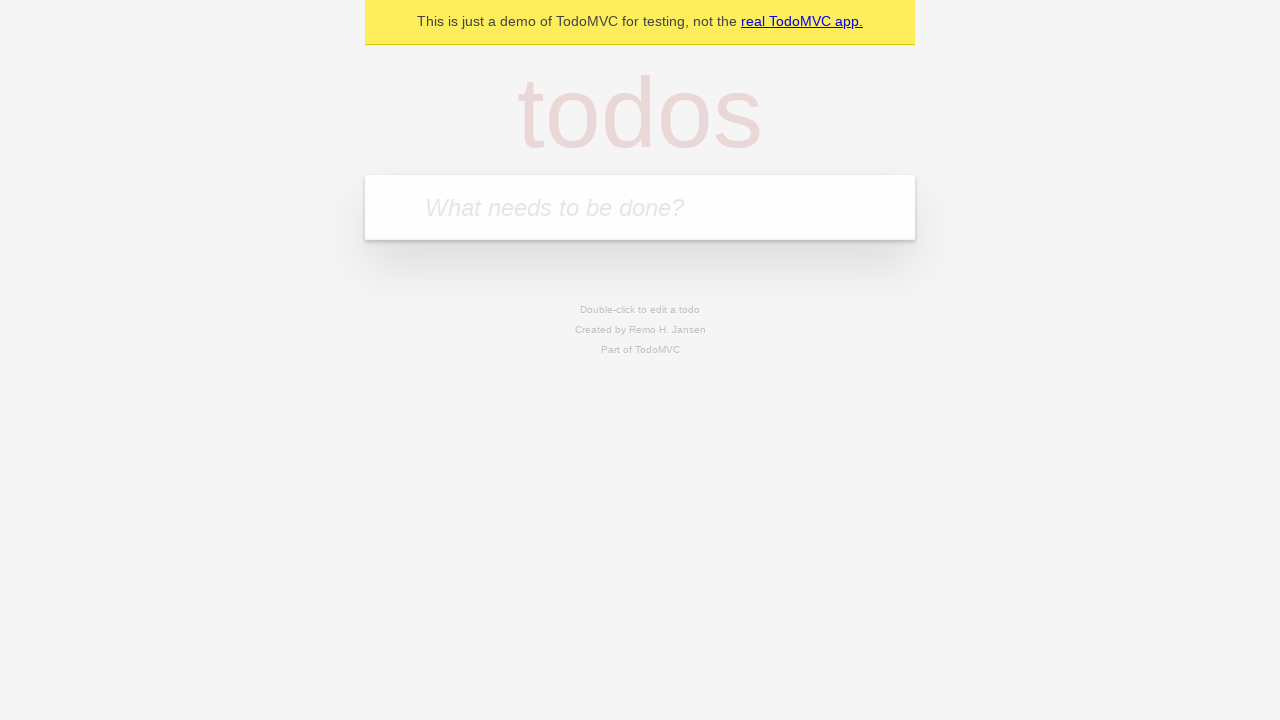

Filled todo input with 'buy some cheese' on internal:attr=[placeholder="What needs to be done?"i]
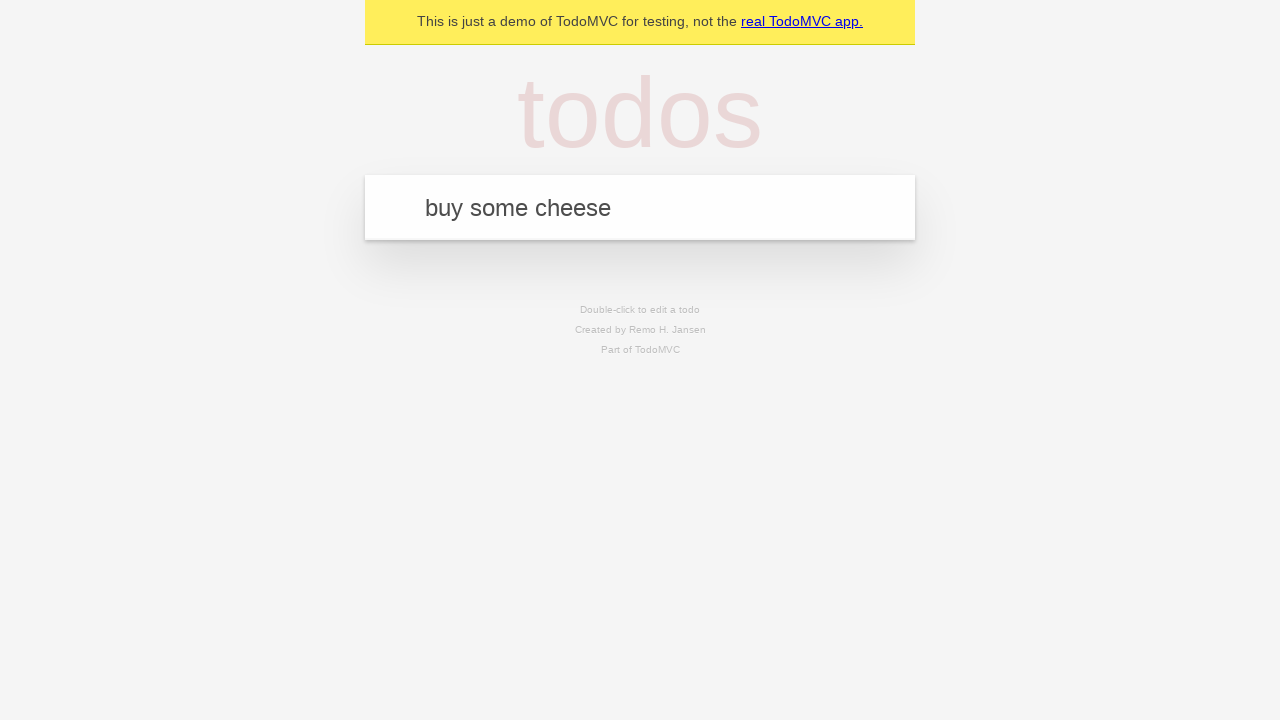

Pressed Enter to create todo item 'buy some cheese' on internal:attr=[placeholder="What needs to be done?"i]
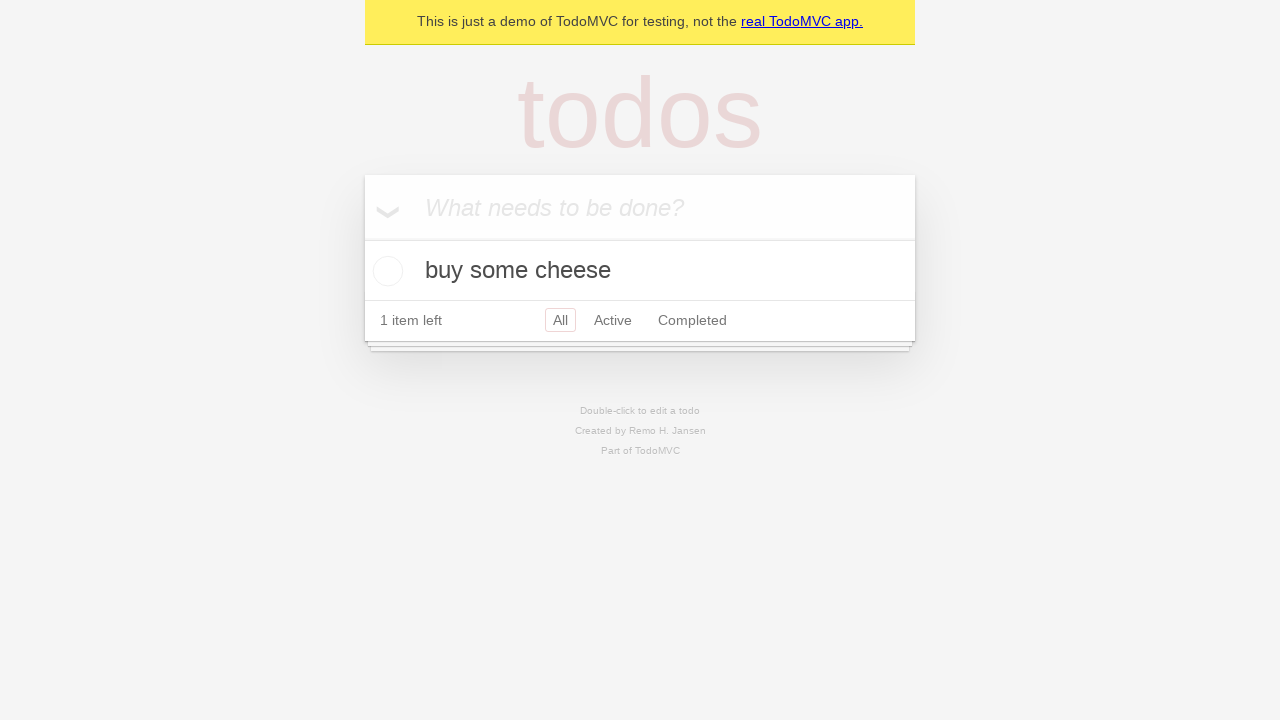

Filled todo input with 'feed the cat' on internal:attr=[placeholder="What needs to be done?"i]
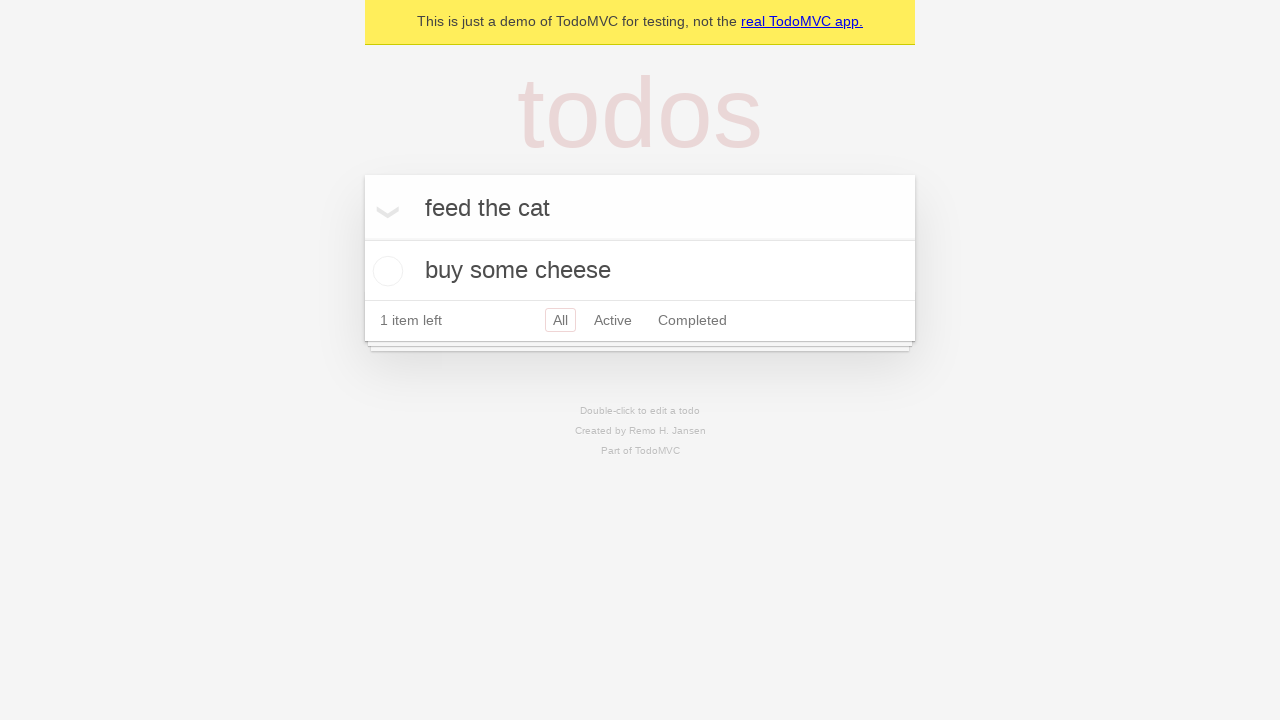

Pressed Enter to create todo item 'feed the cat' on internal:attr=[placeholder="What needs to be done?"i]
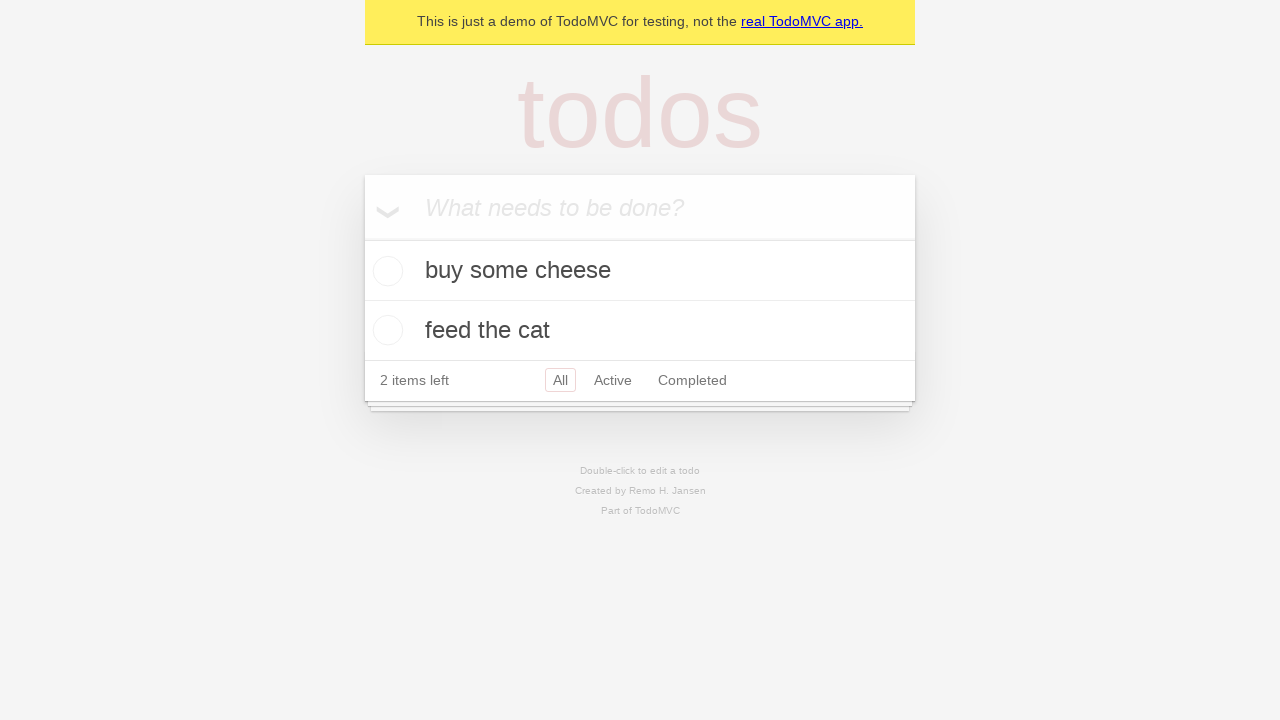

Checked checkbox for first todo item 'buy some cheese' at (385, 271) on internal:testid=[data-testid="todo-item"s] >> nth=0 >> internal:role=checkbox
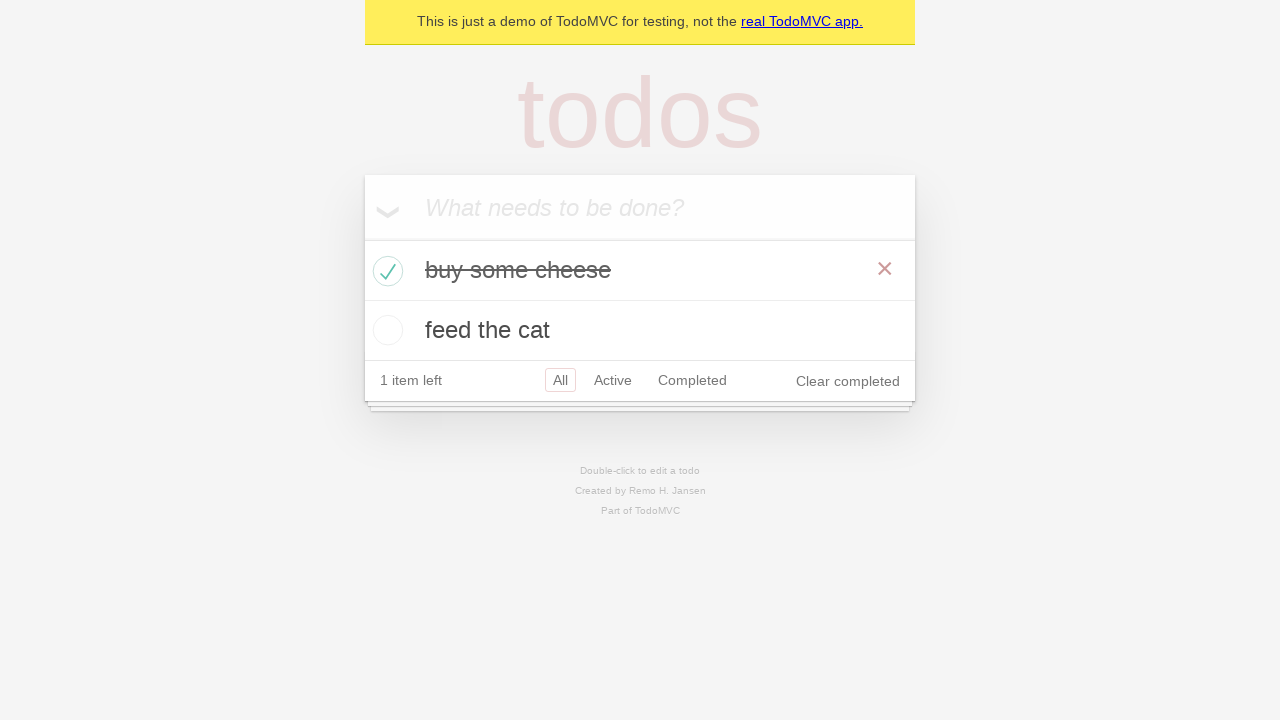

Checked checkbox for second todo item 'feed the cat' at (385, 330) on internal:testid=[data-testid="todo-item"s] >> nth=1 >> internal:role=checkbox
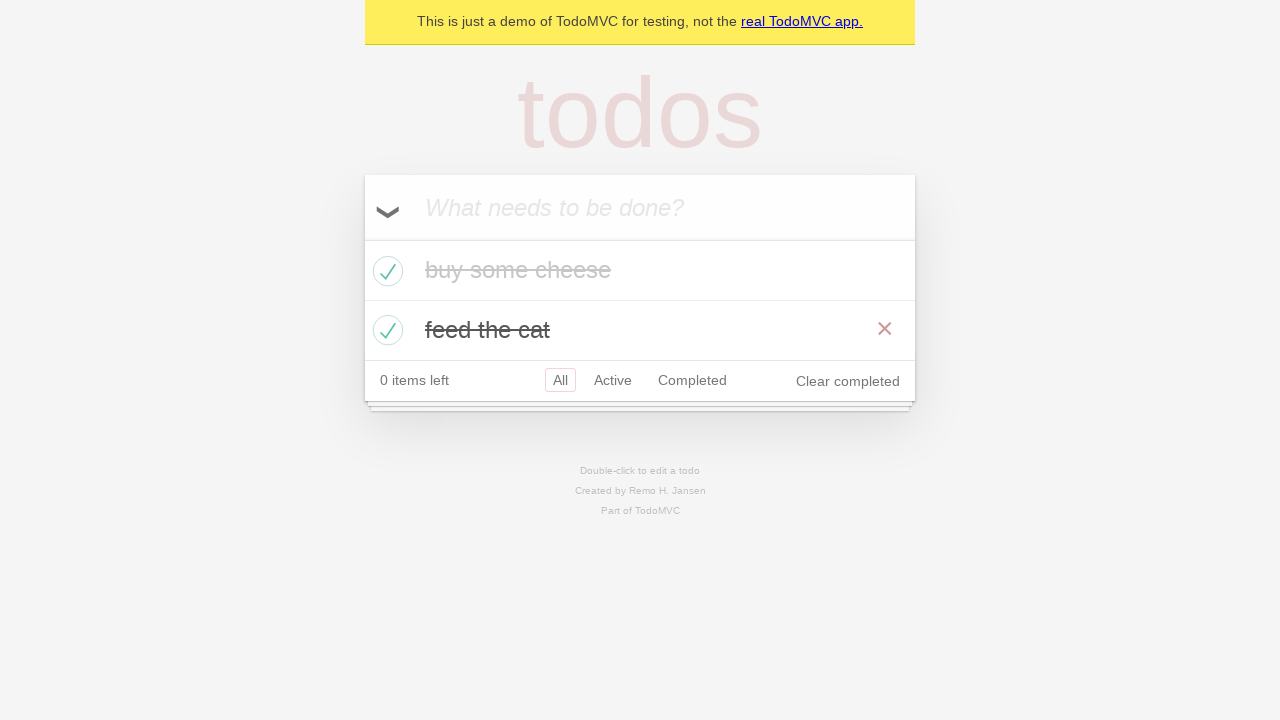

Waited for completed todo items to be marked with completed class
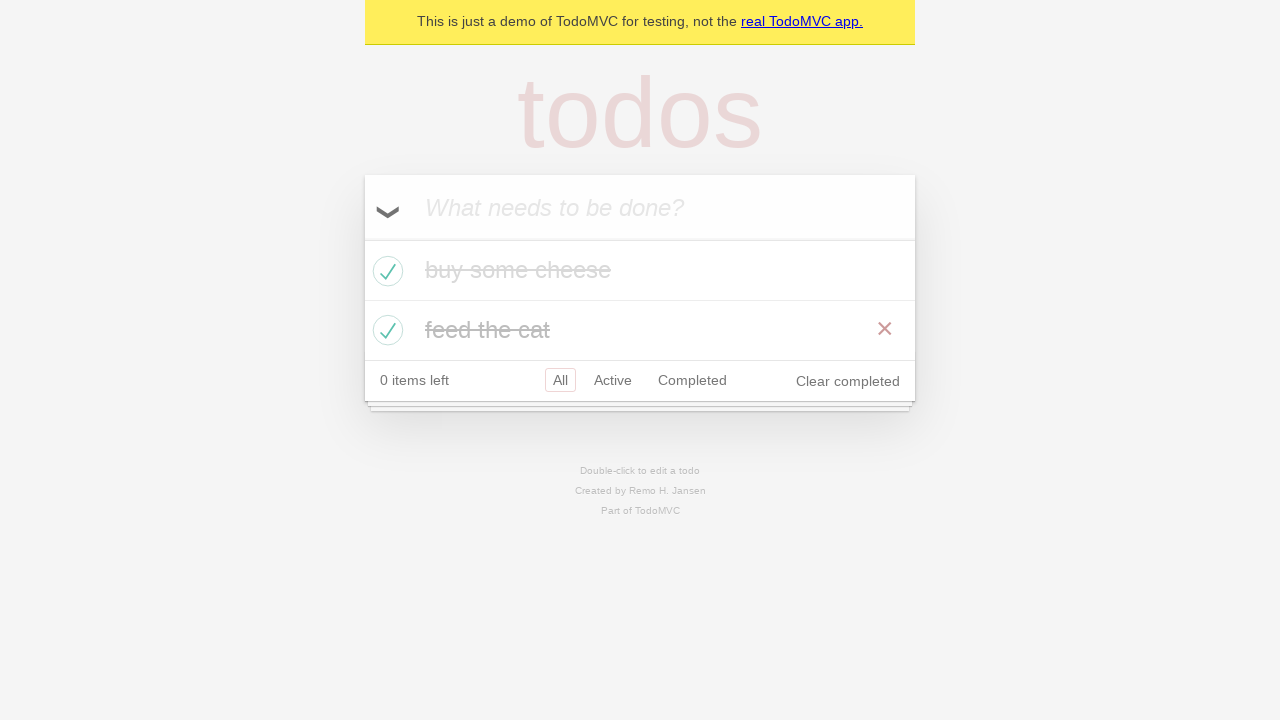

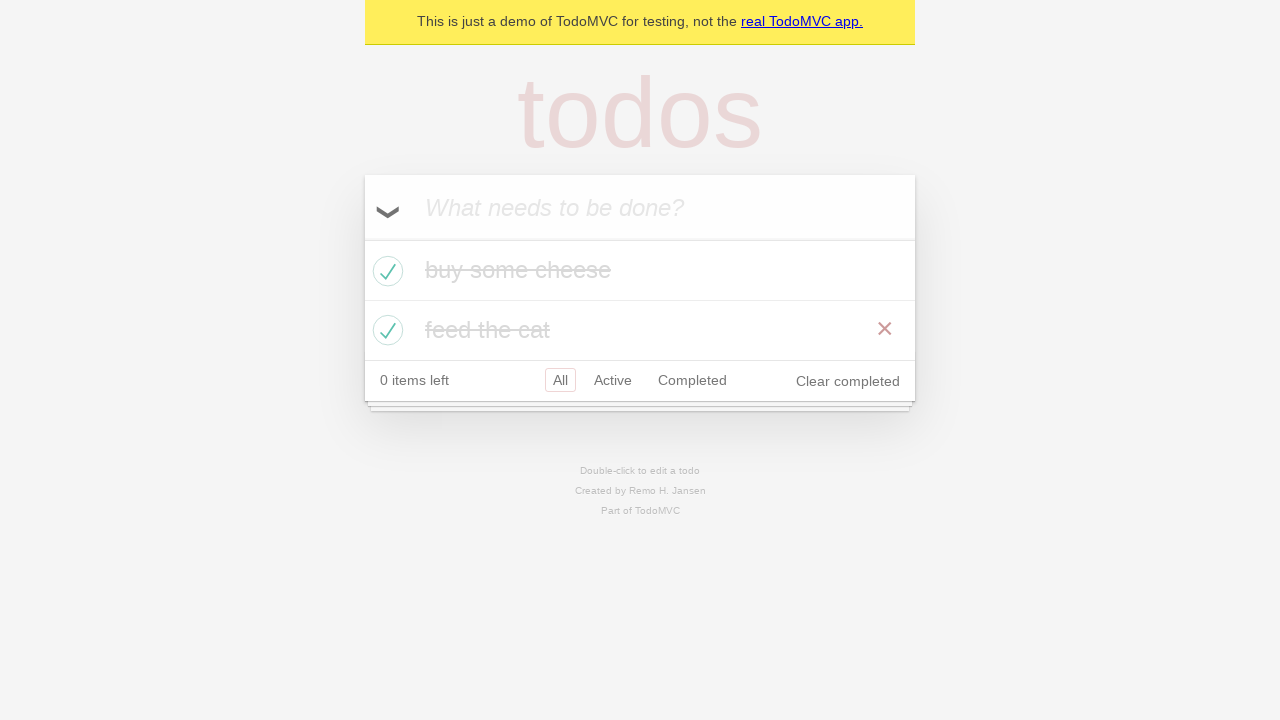